Tests input functionality by navigating to Inputs page and filling a number input field with a value

Starting URL: https://practice.cydeo.com/

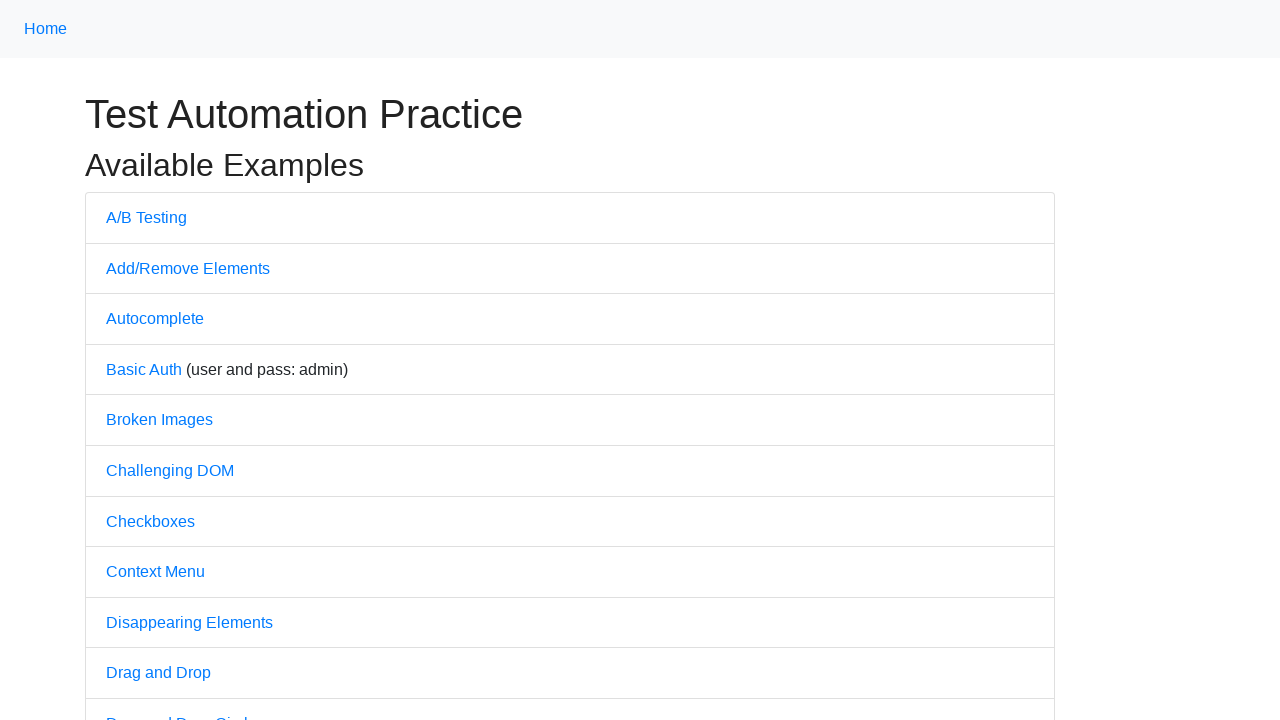

Clicked on Inputs link at (128, 361) on internal:text="Inputs"i
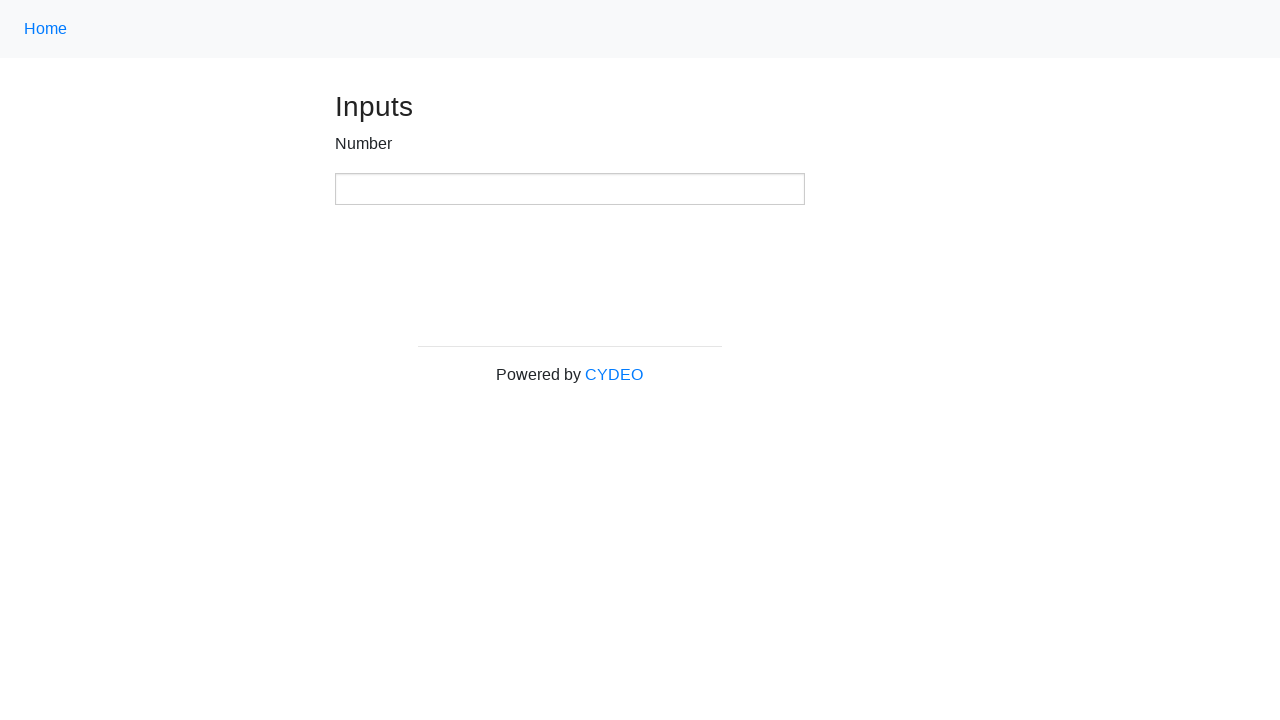

Located number input field
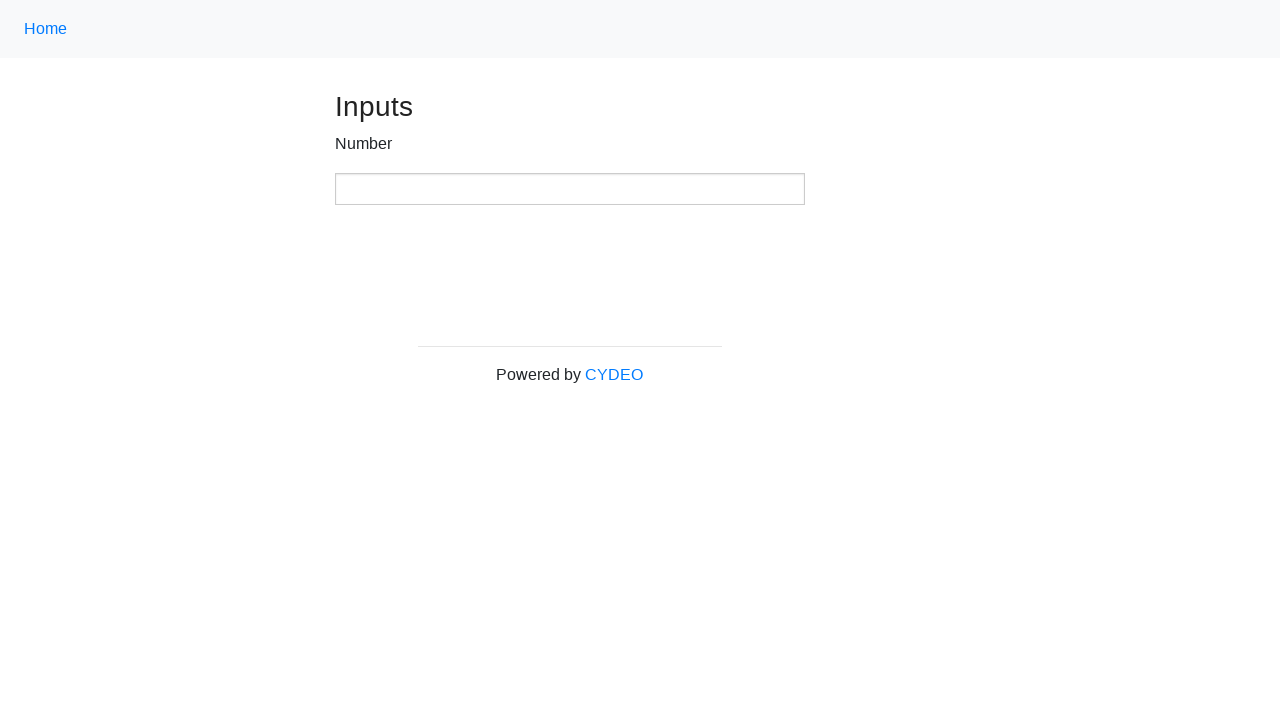

Filled number input field with value '12345' on xpath=//input[@type='number']
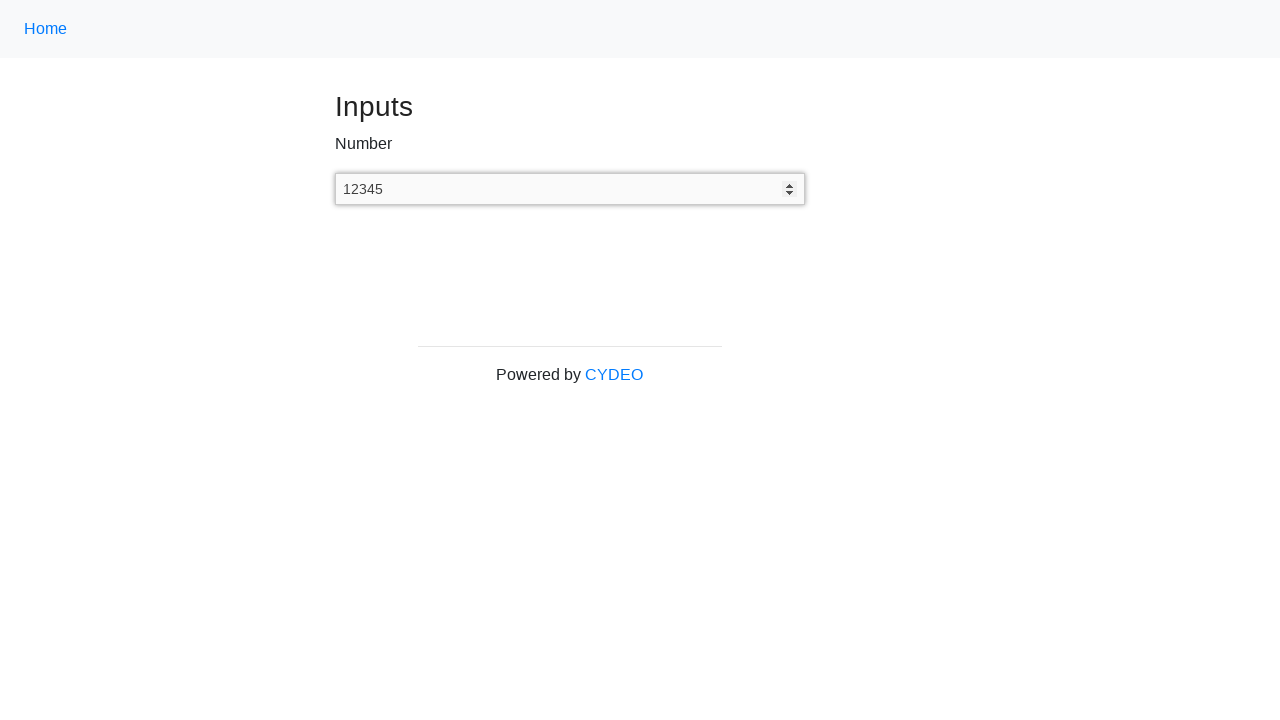

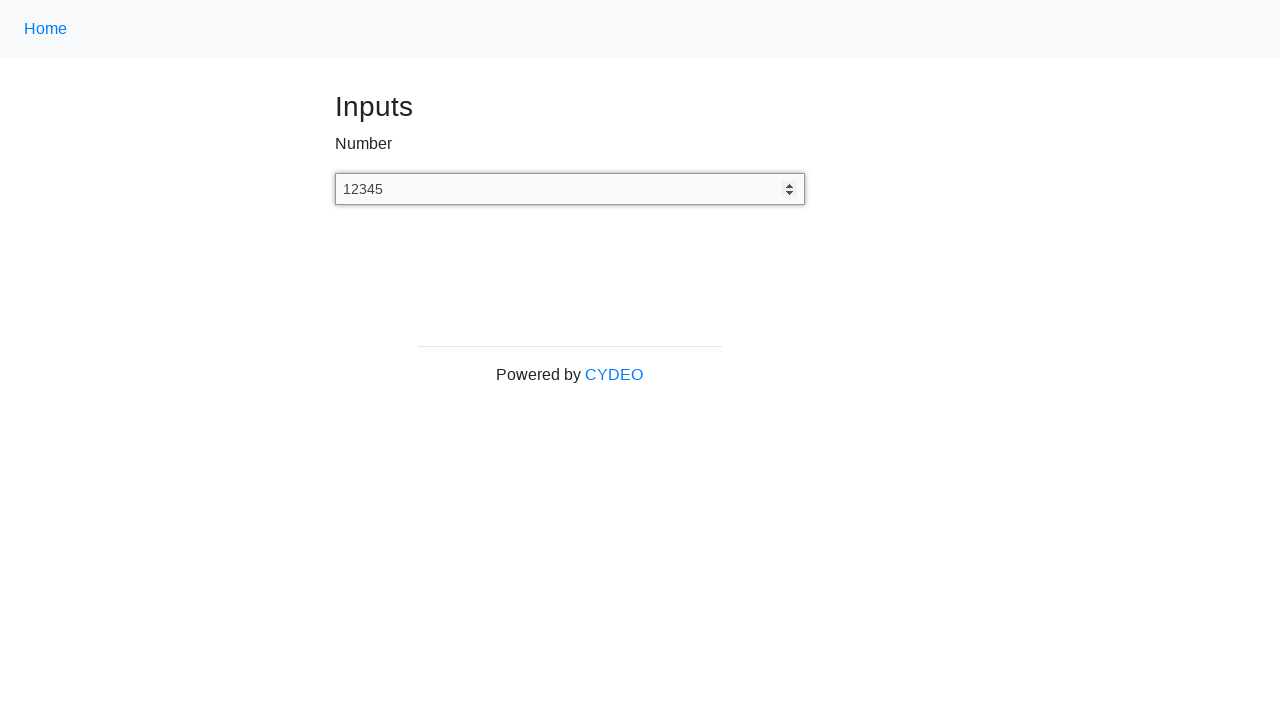